Tests sorting a table by clicking on the First Name column header.

Starting URL: https://the-internet.herokuapp.com/tables

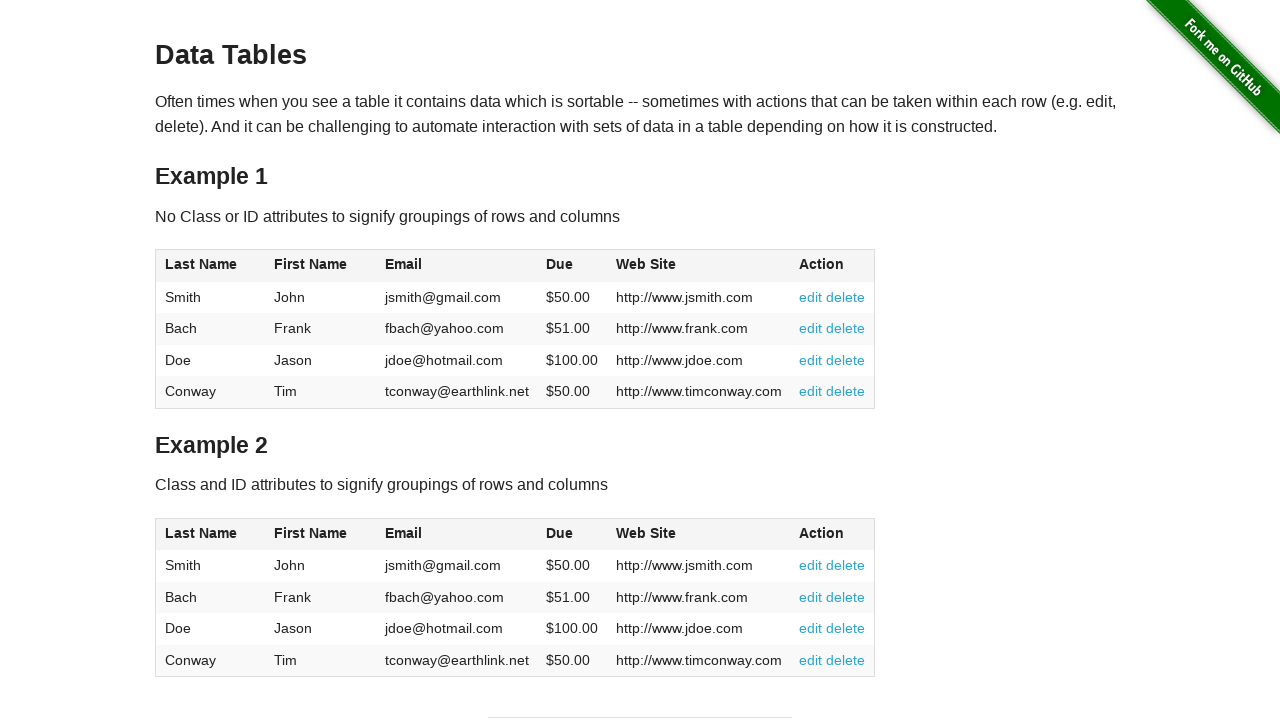

Clicked on First Name column header to sort table at (321, 266) on xpath=//*[@id='table1']/thead/tr/th[2]
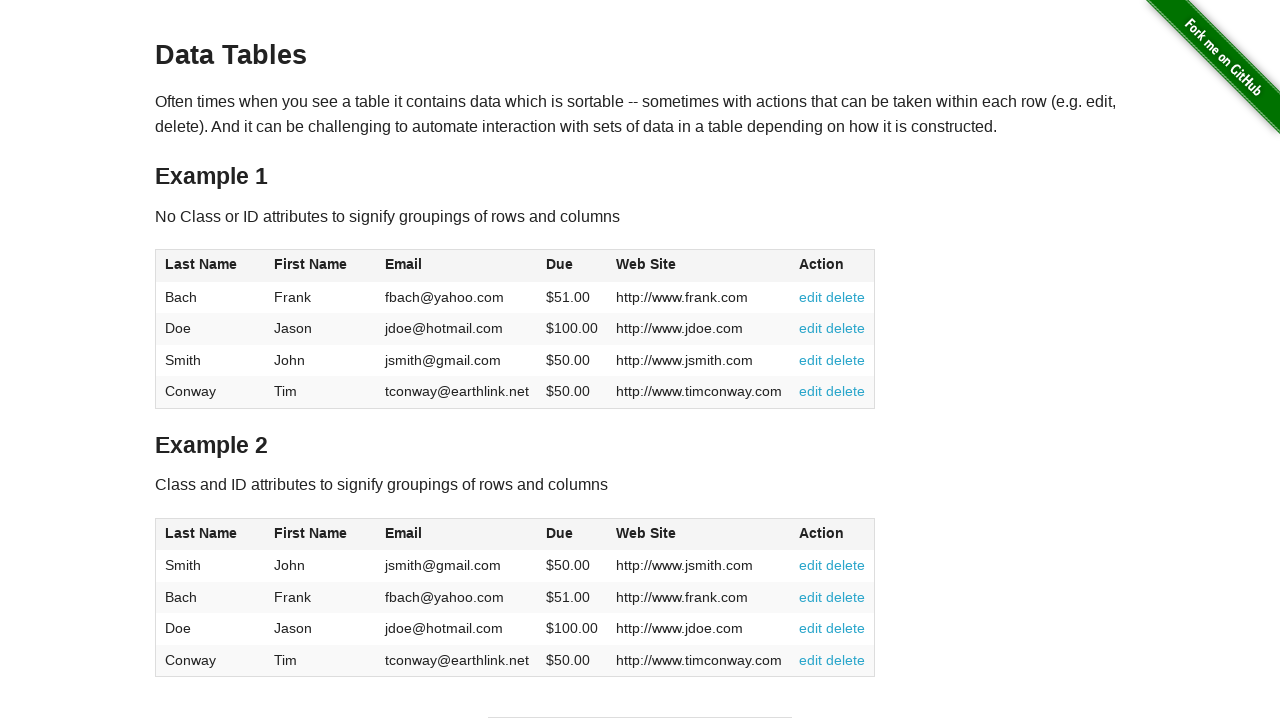

Table updated after sorting by First Name
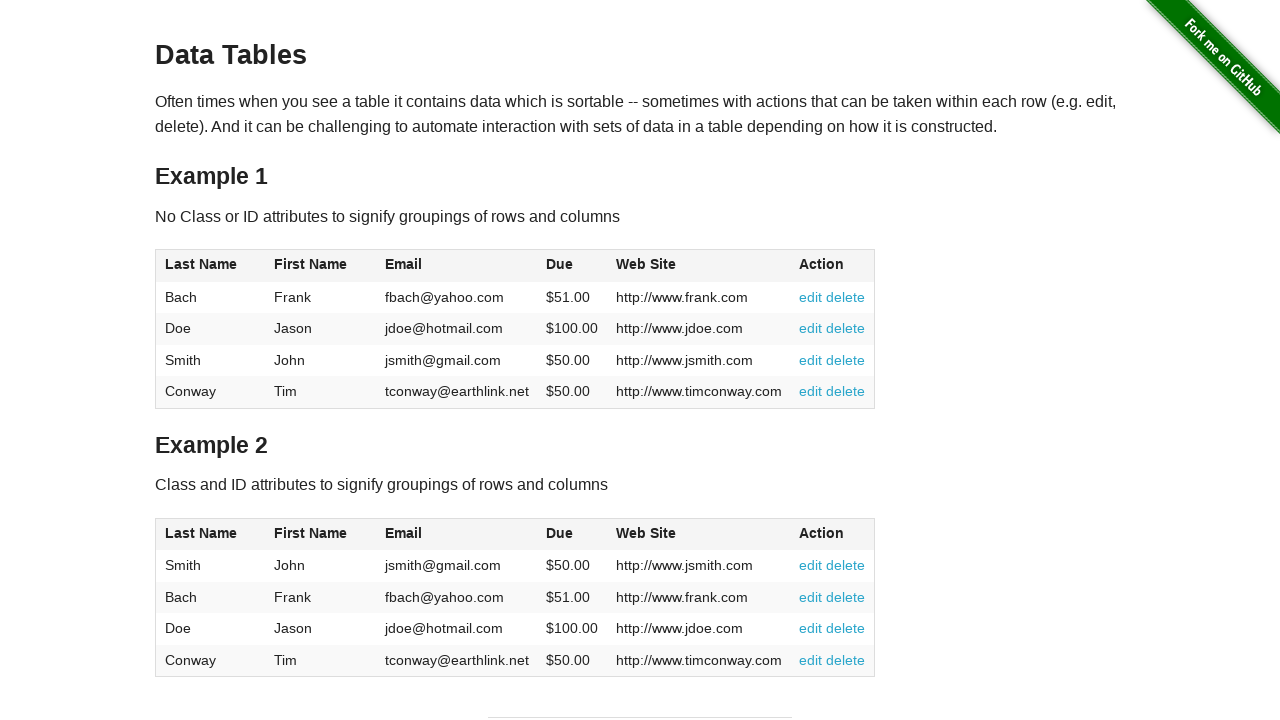

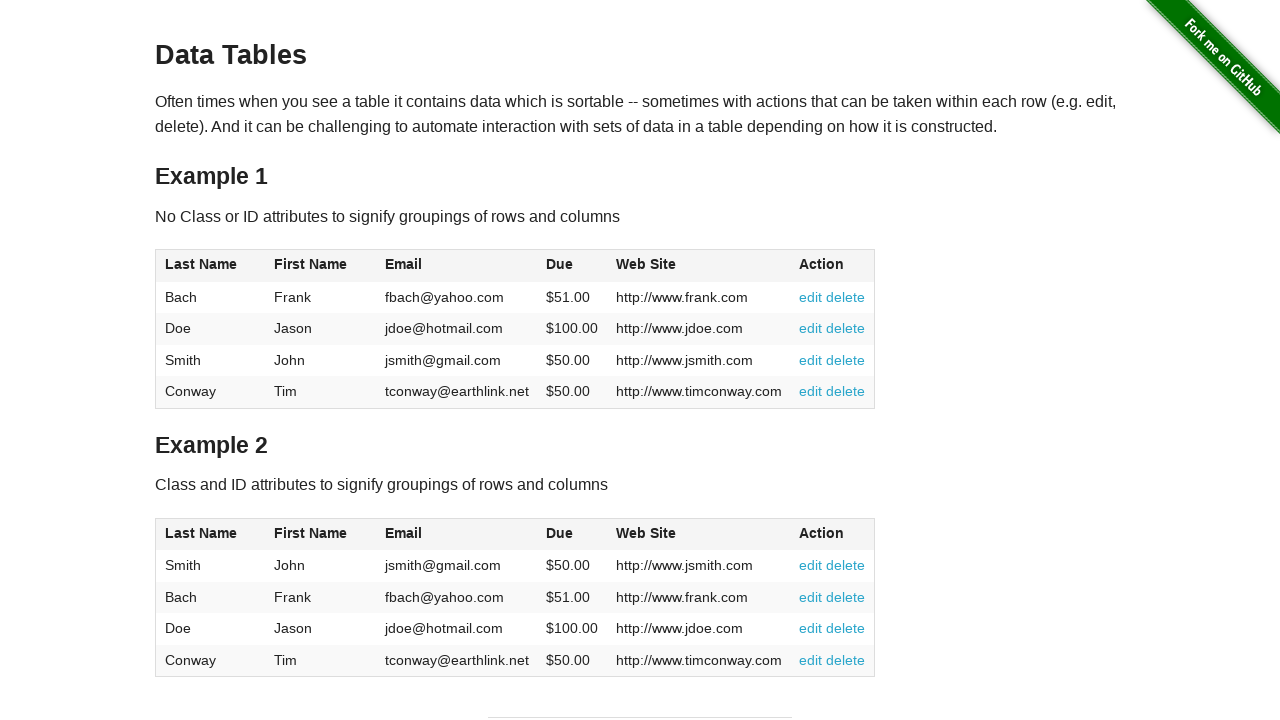